Tests JavaScript alert handling by clicking different alert buttons (simple alert, confirm dialog, and prompt dialog) and verifying the results. Demonstrates accepting, dismissing, and entering text into JavaScript alerts.

Starting URL: https://the-internet.herokuapp.com/javascript_alerts

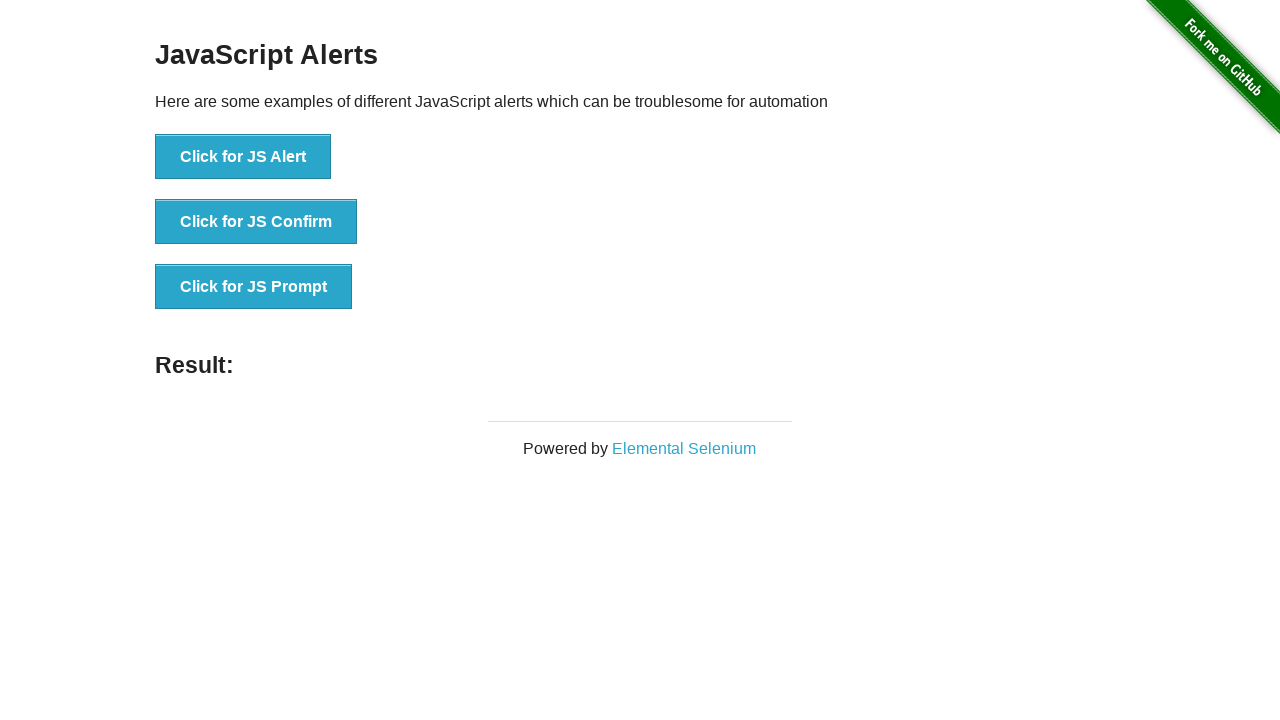

Clicked button to trigger JS alert at (243, 157) on [onclick="jsAlert()"]
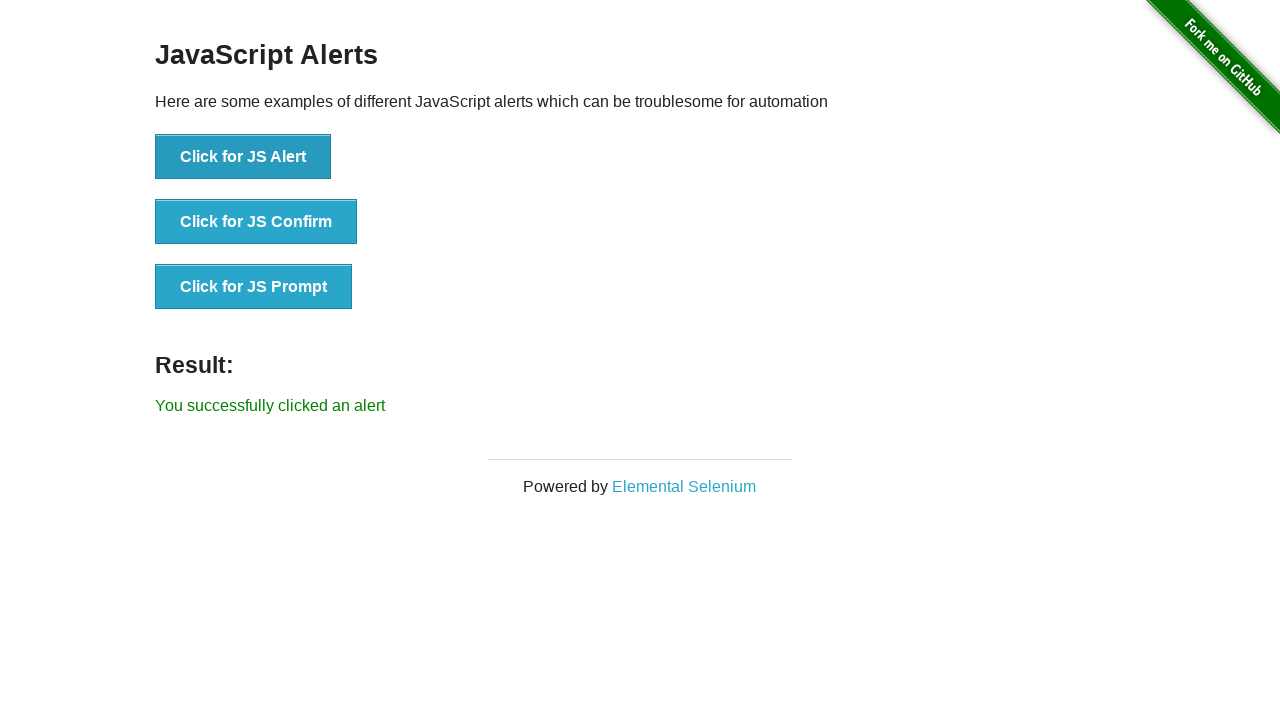

Set up dialog handler to accept alerts
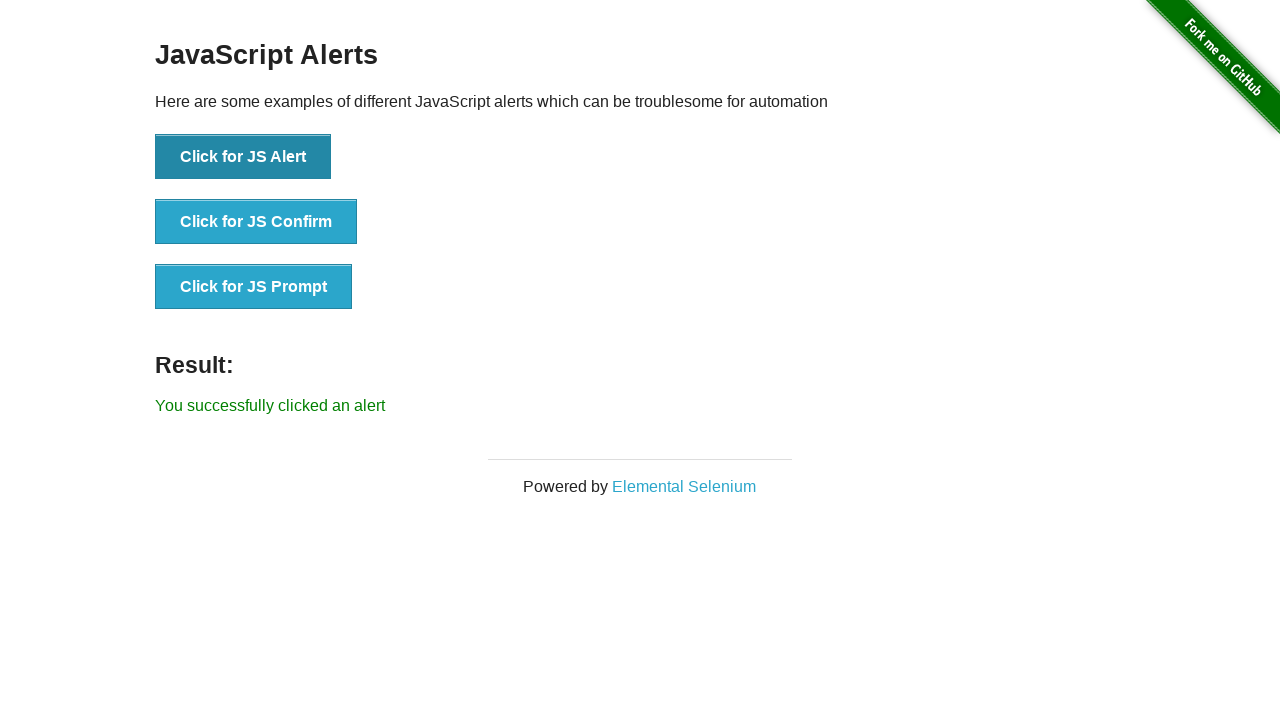

Re-clicked button to trigger JS alert with handler ready at (243, 157) on [onclick="jsAlert()"]
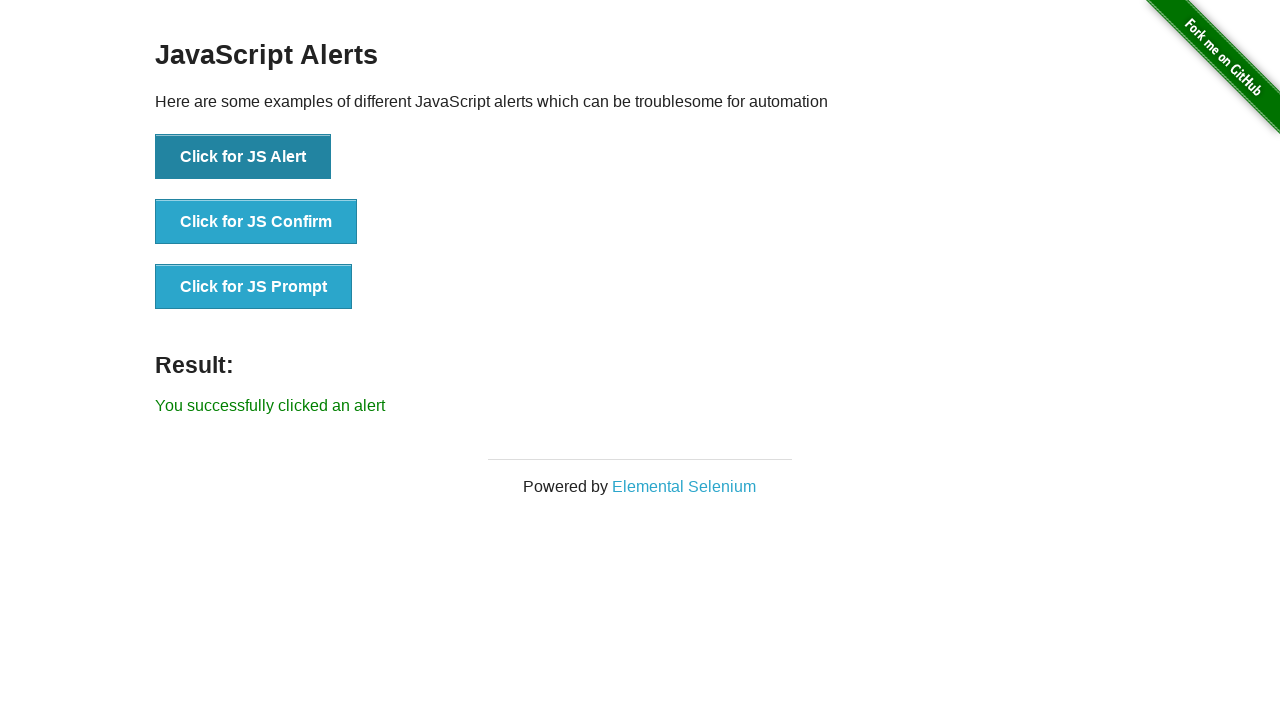

Waited for result element to appear after accepting alert
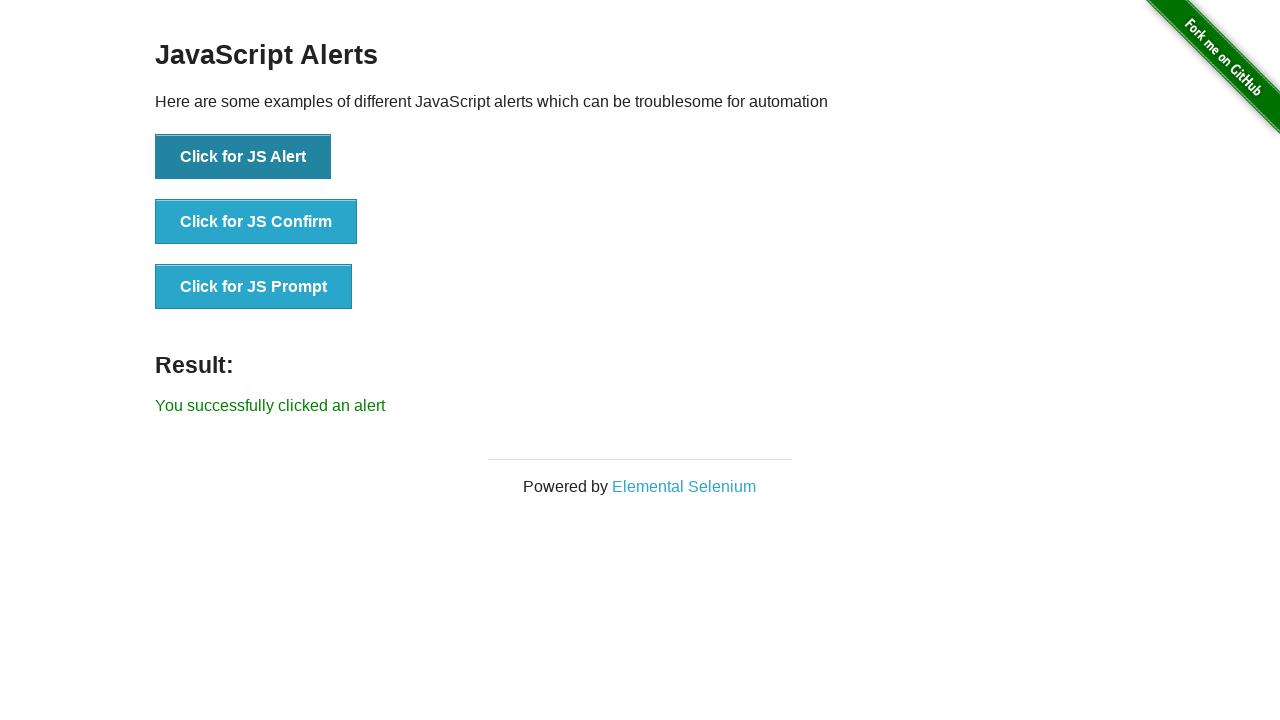

Verified JS alert result: You successfully clicked an alert
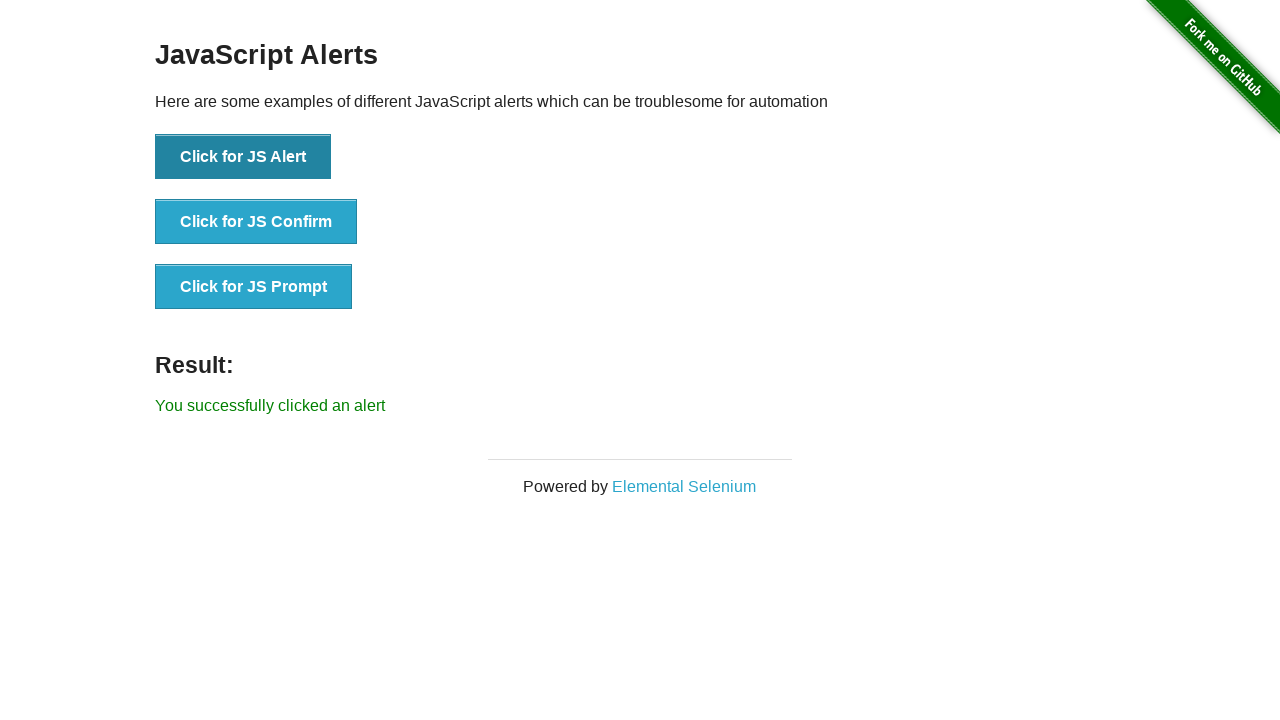

Set up dialog handler to dismiss confirm dialog
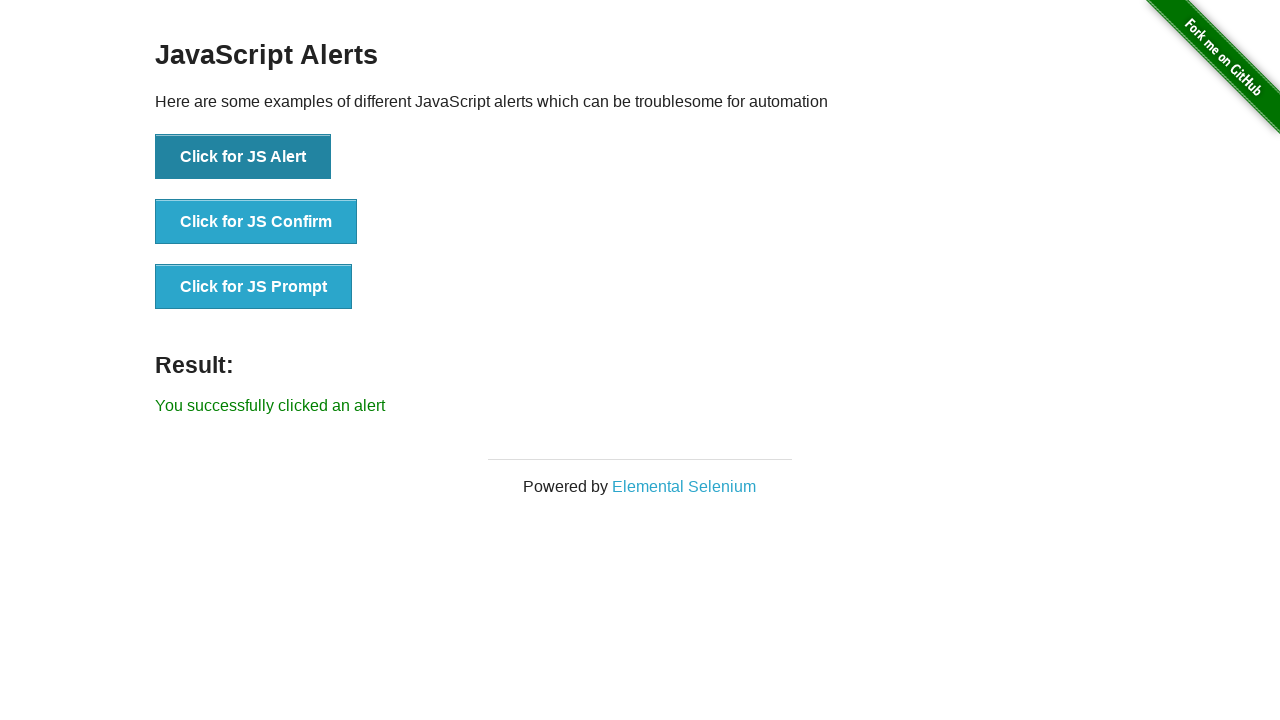

Clicked button to trigger JS confirm dialog at (256, 222) on [onclick="jsConfirm()"]
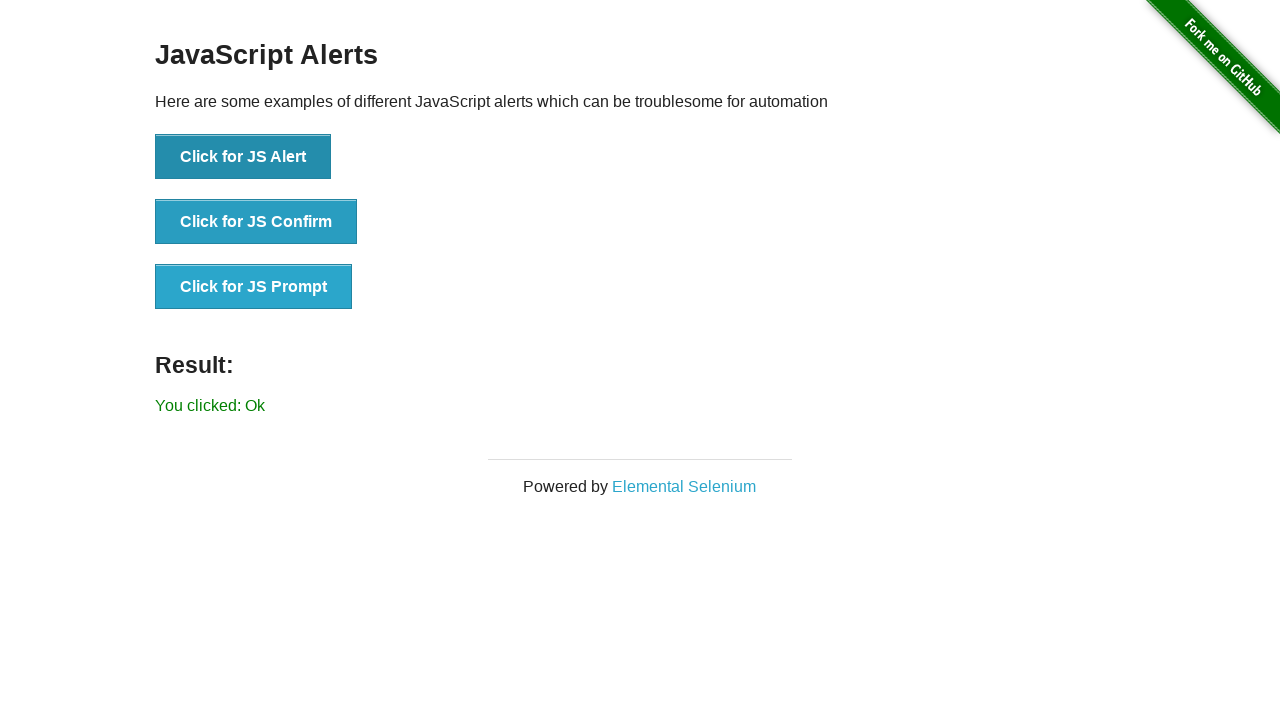

Waited for result element to appear after dismissing confirm
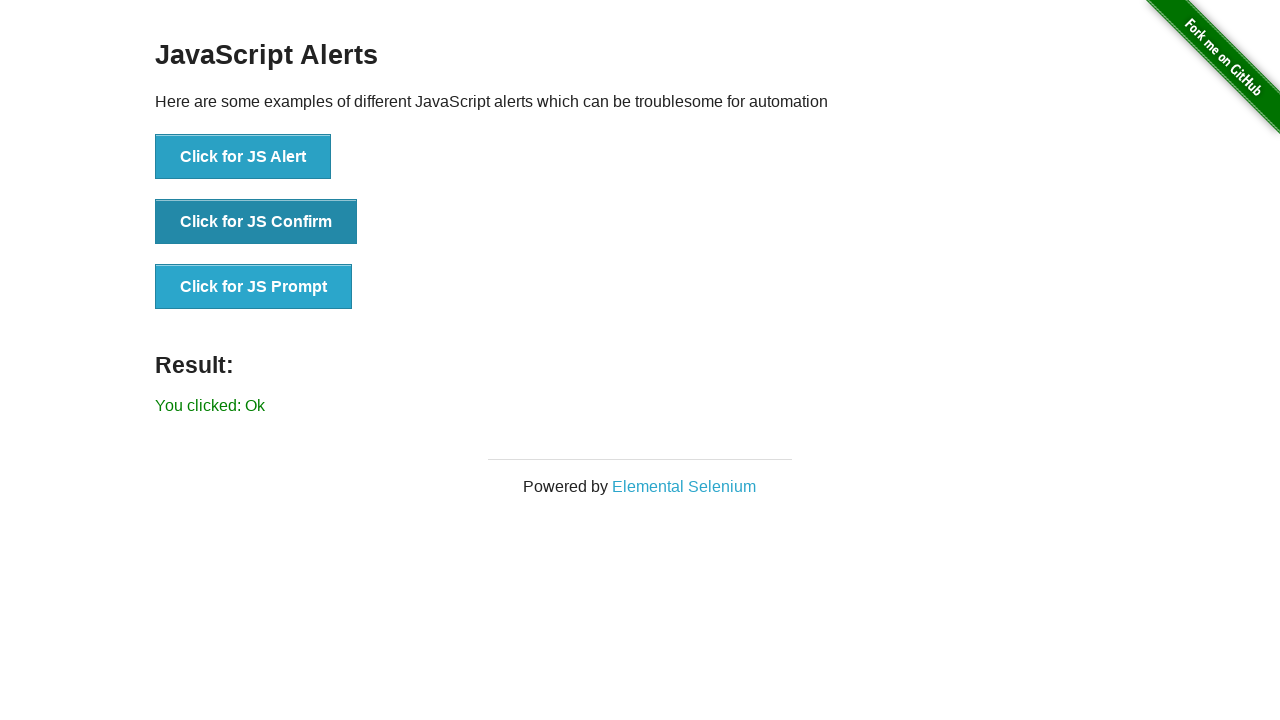

Verified JS confirm result after dismissal: You clicked: Ok
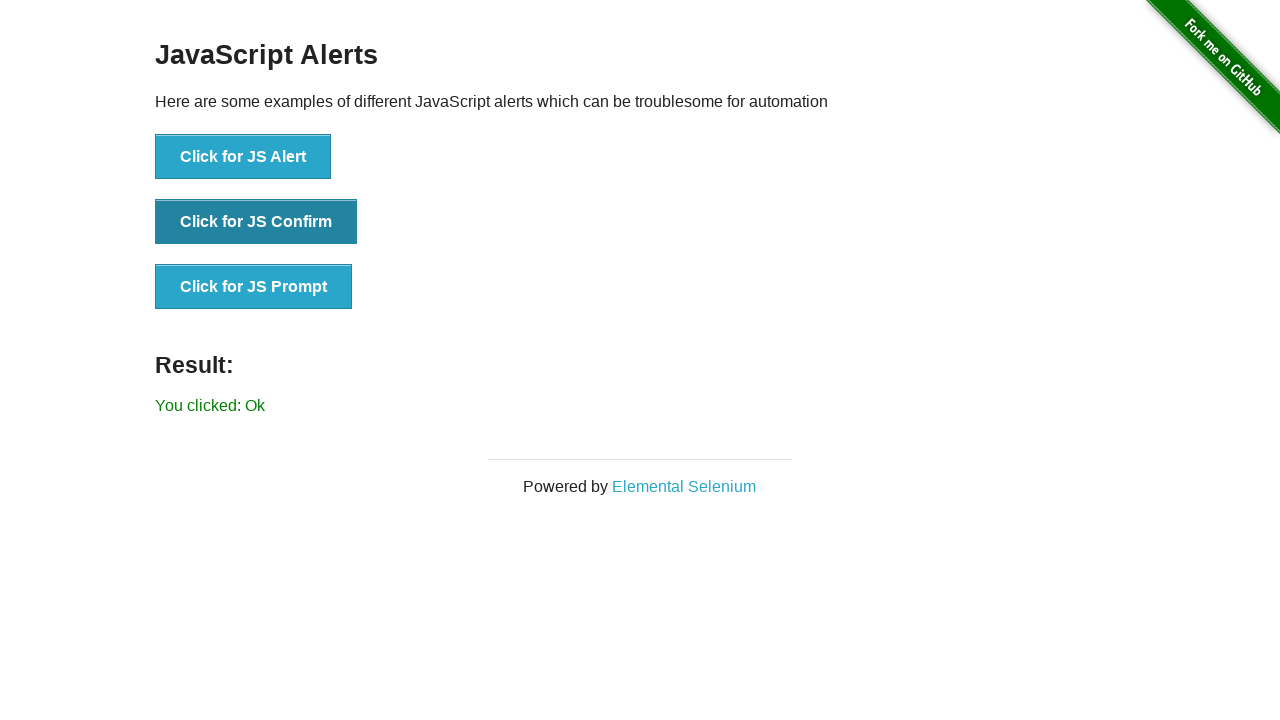

Set up dialog handler to accept prompt with text input
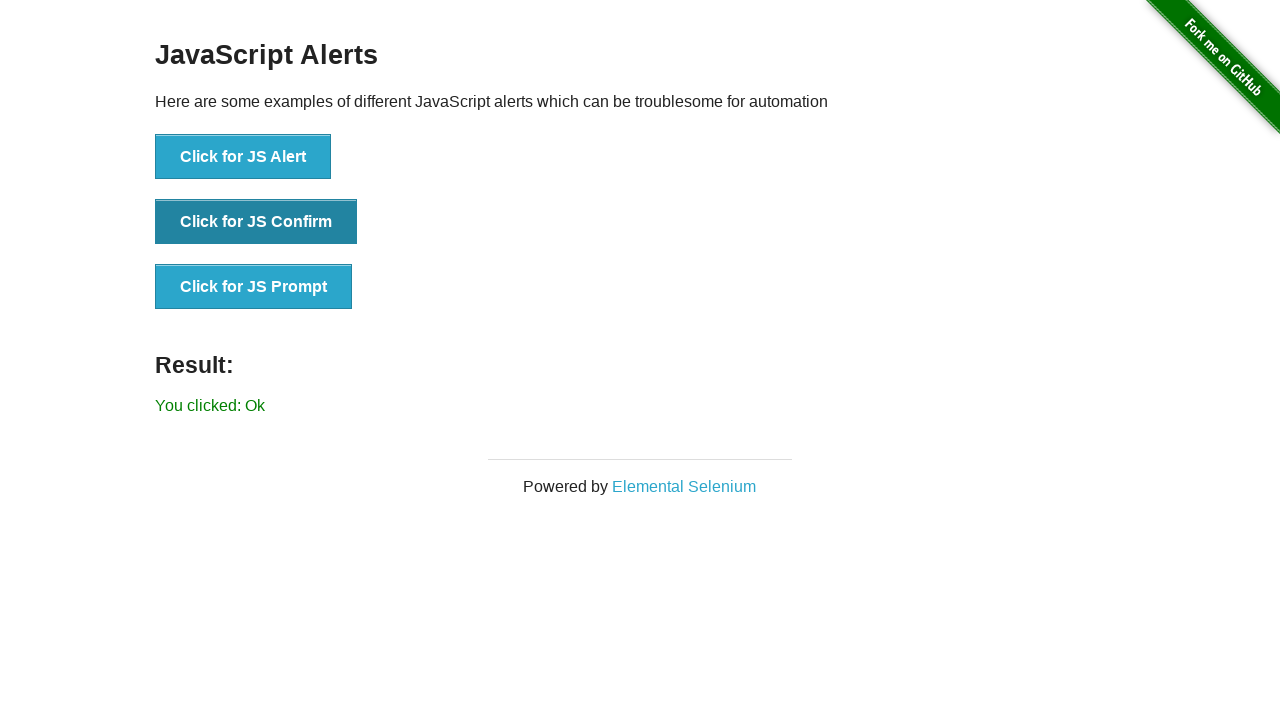

Clicked button to trigger JS prompt dialog at (254, 287) on [onclick="jsPrompt()"]
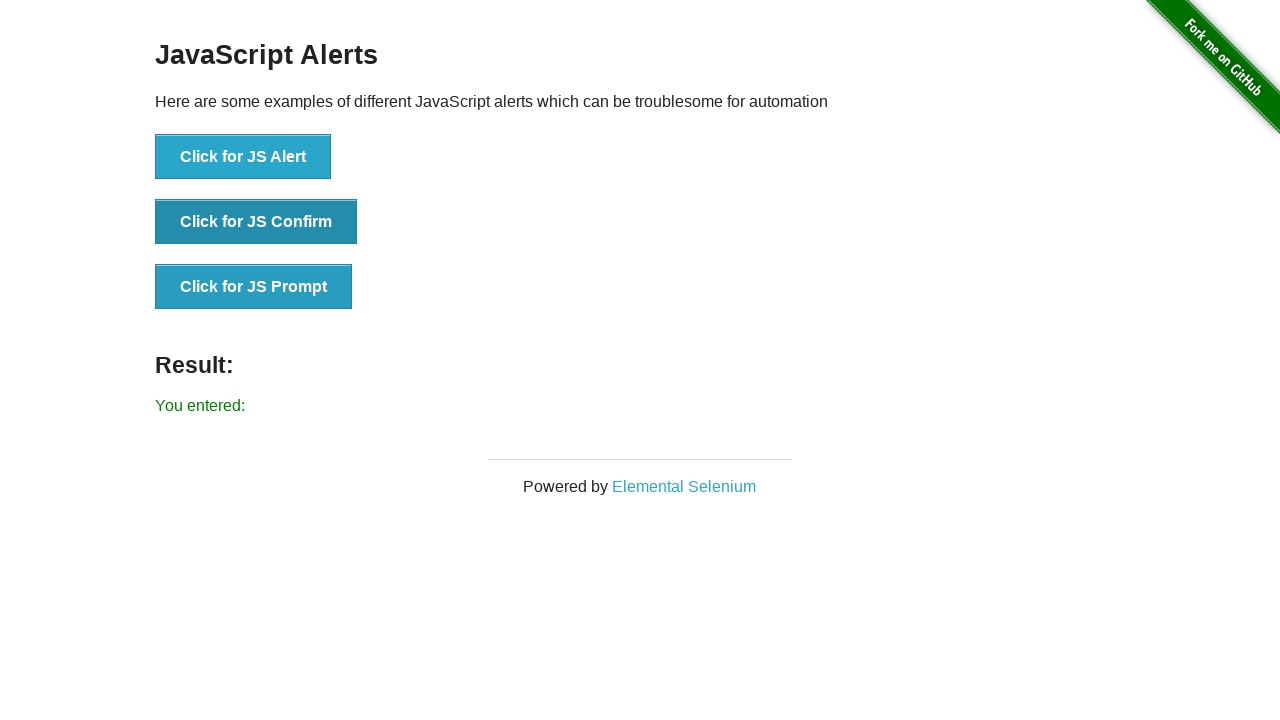

Waited for result element to appear after submitting prompt
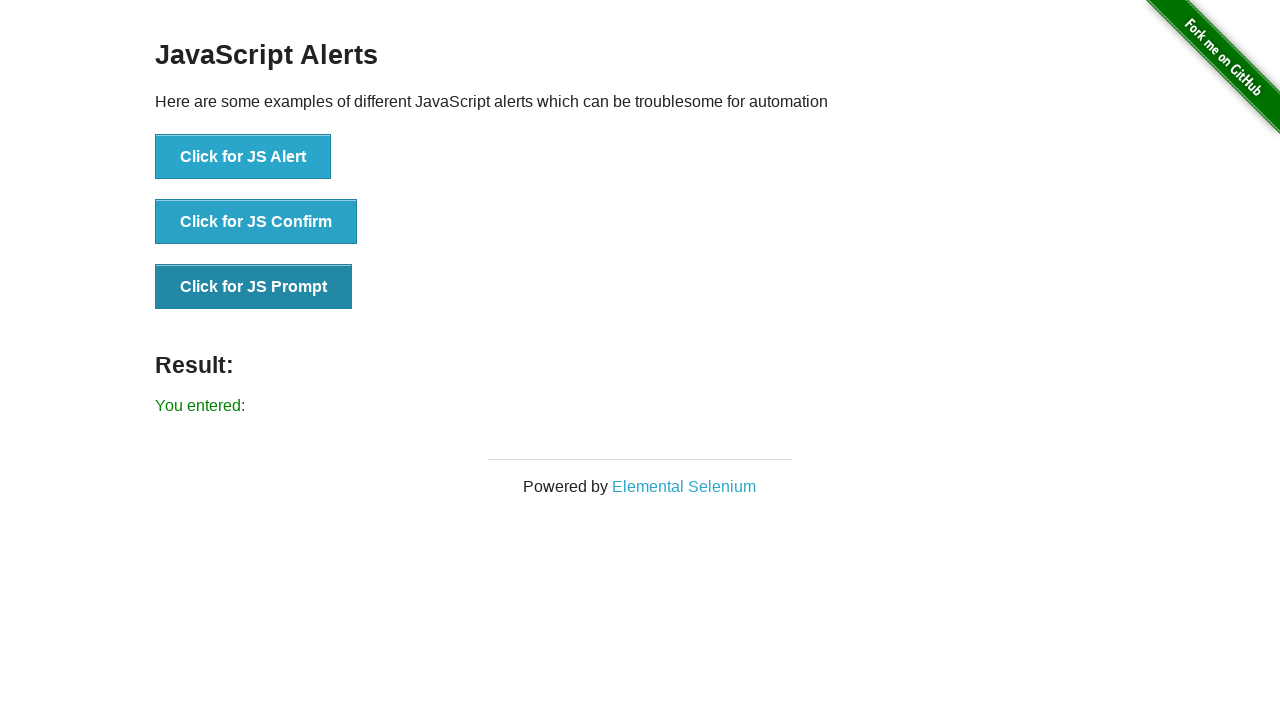

Verified JS prompt result with entered text: You entered: 
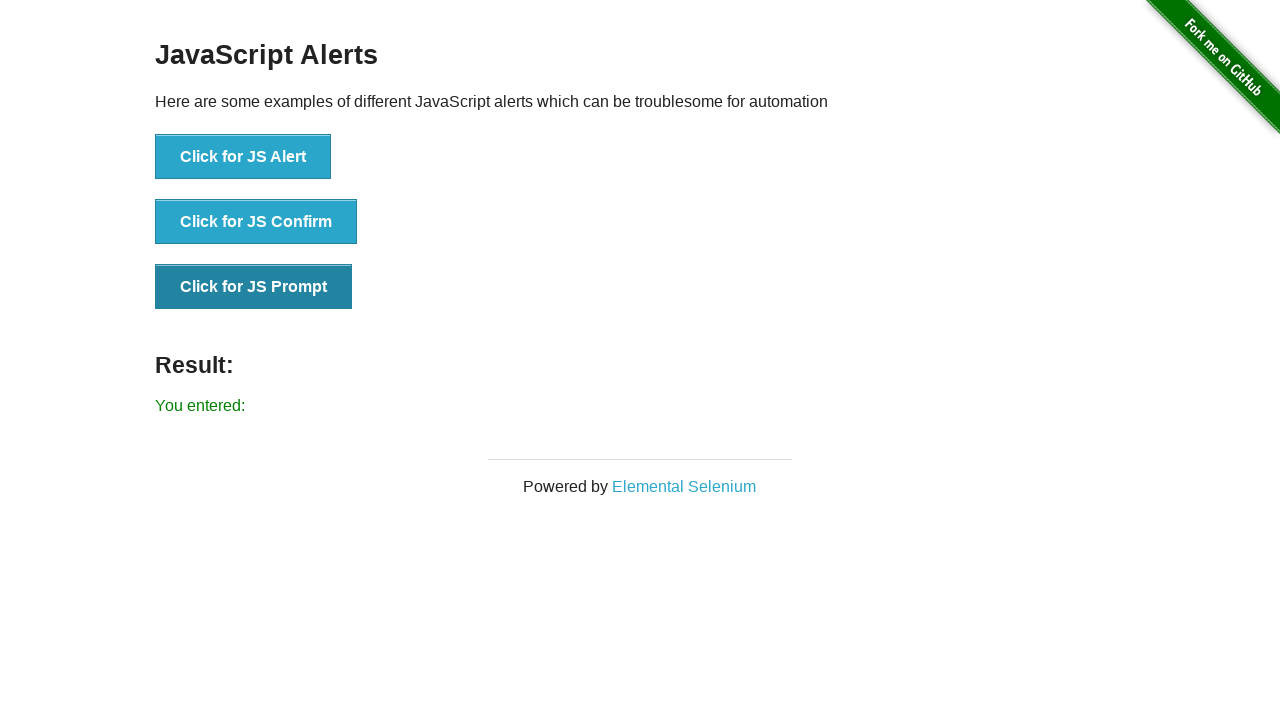

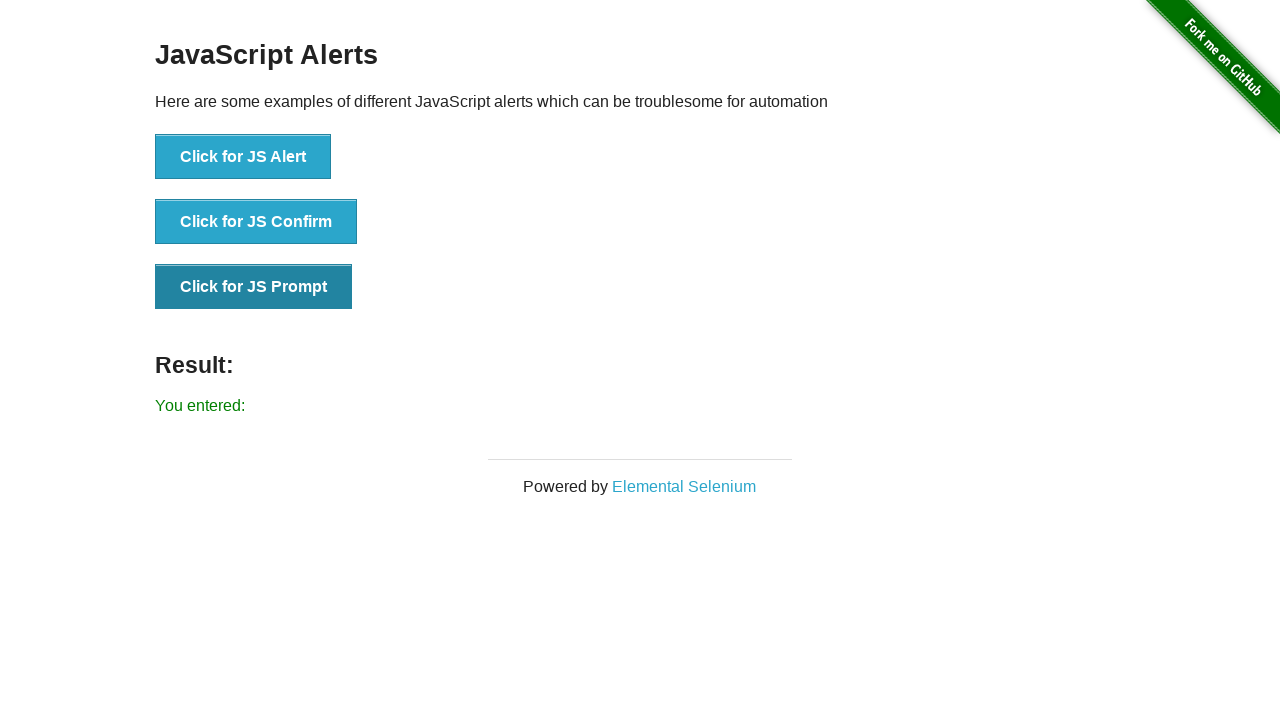